Navigates to the automation practice page and verifies that footer links are present and visible

Starting URL: https://rahulshettyacademy.com/AutomationPractice/

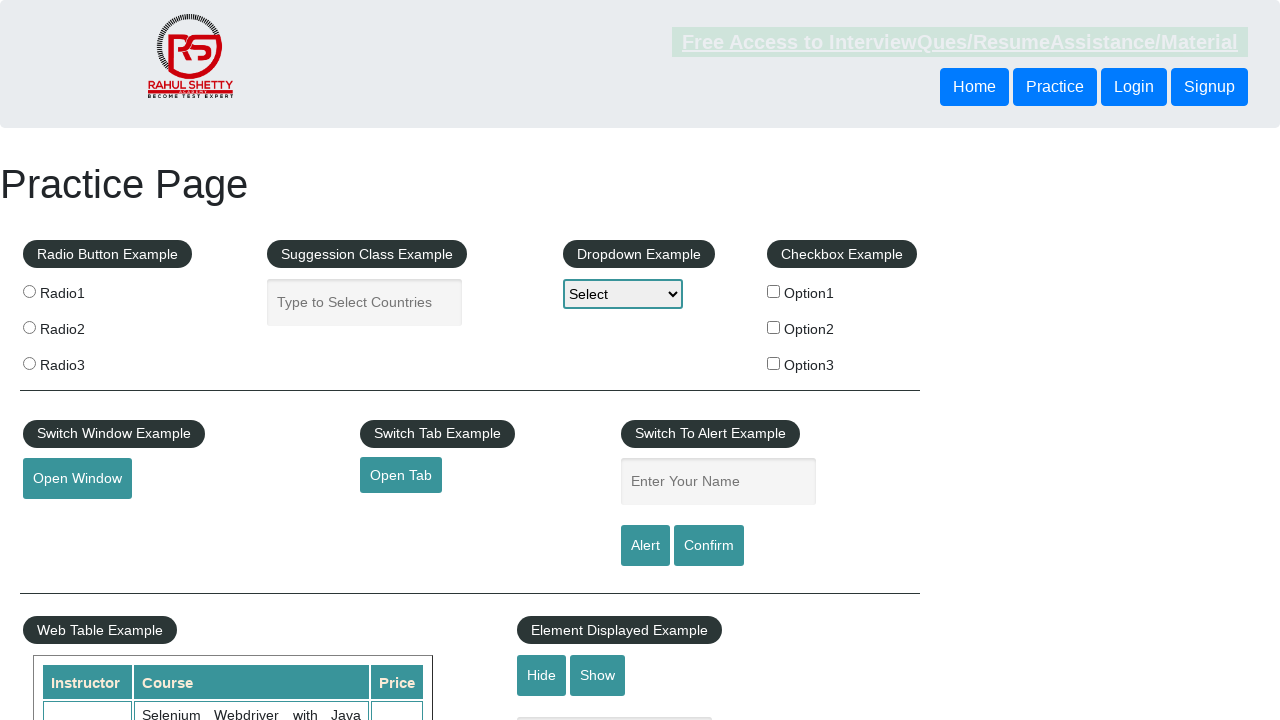

Navigated to automation practice page
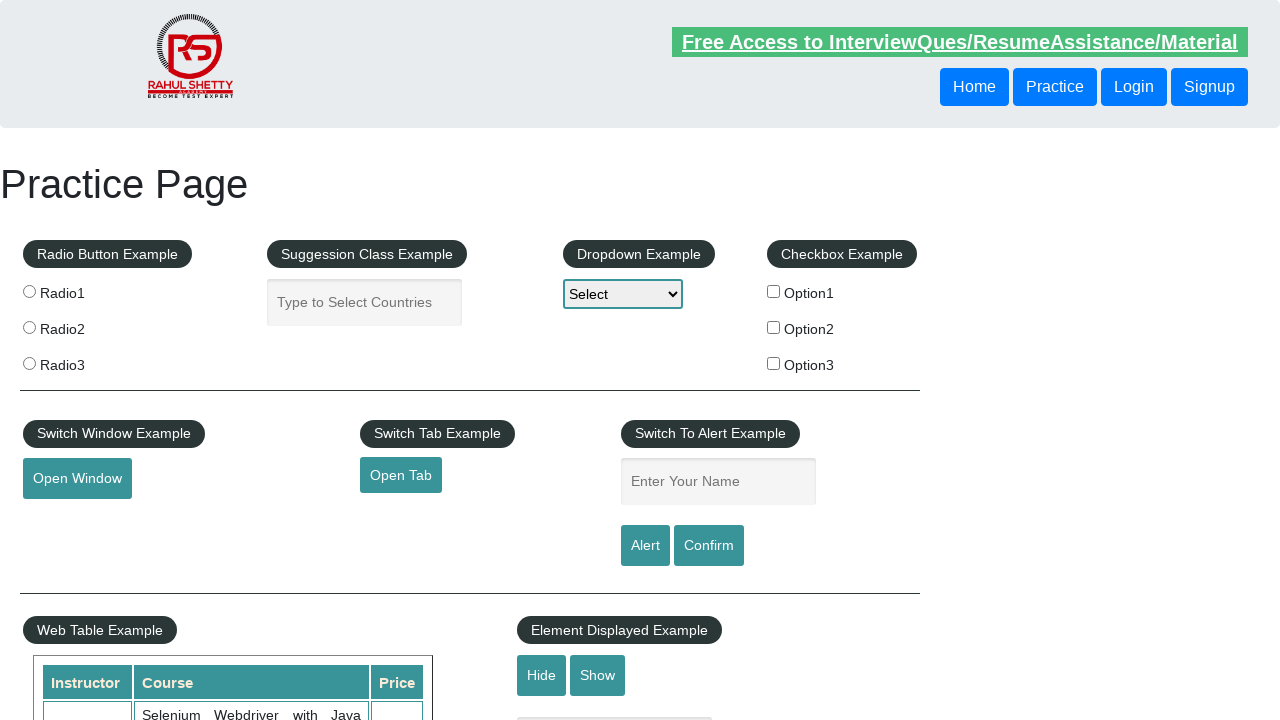

Footer links loaded and selector found
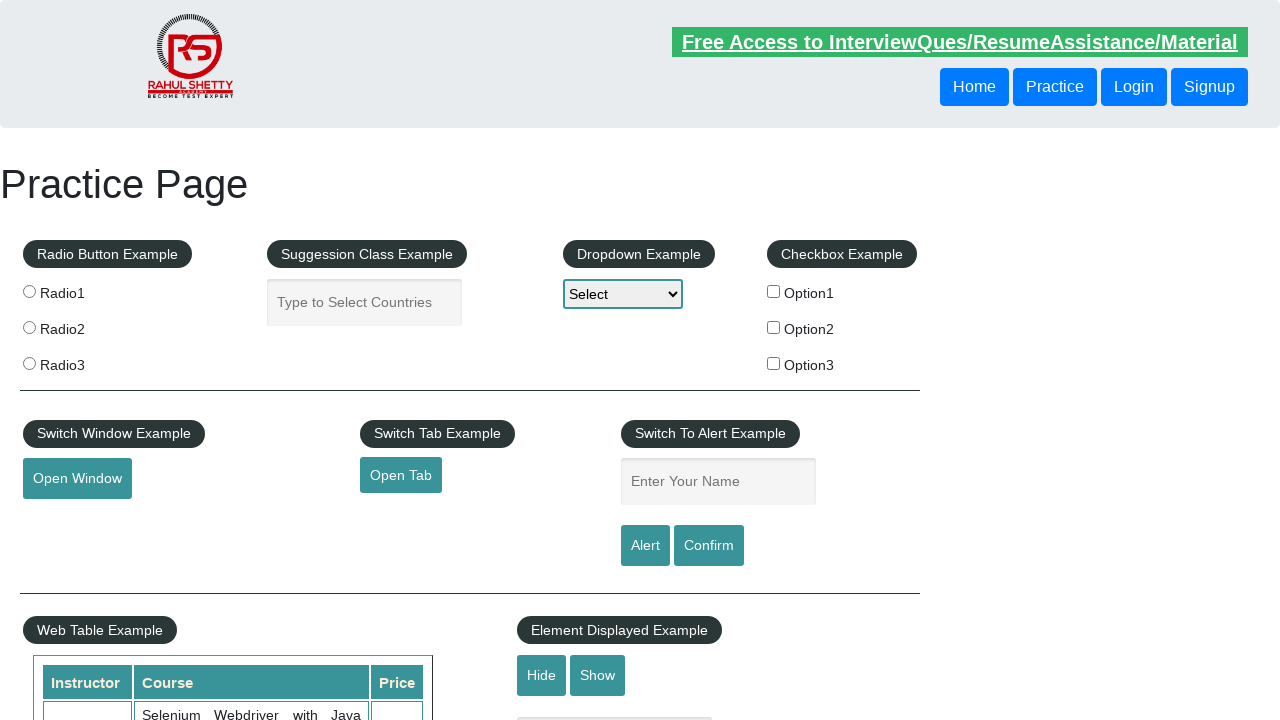

Retrieved 20 footer links from page
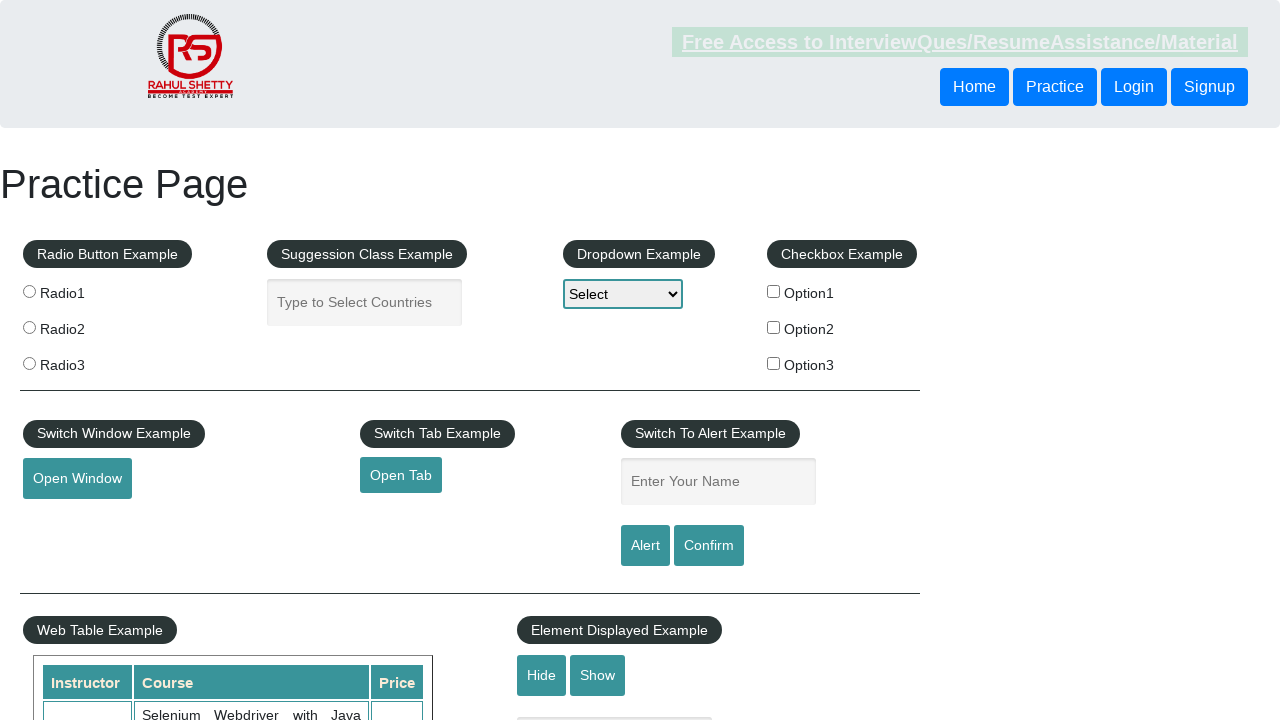

Verified that footer links are present
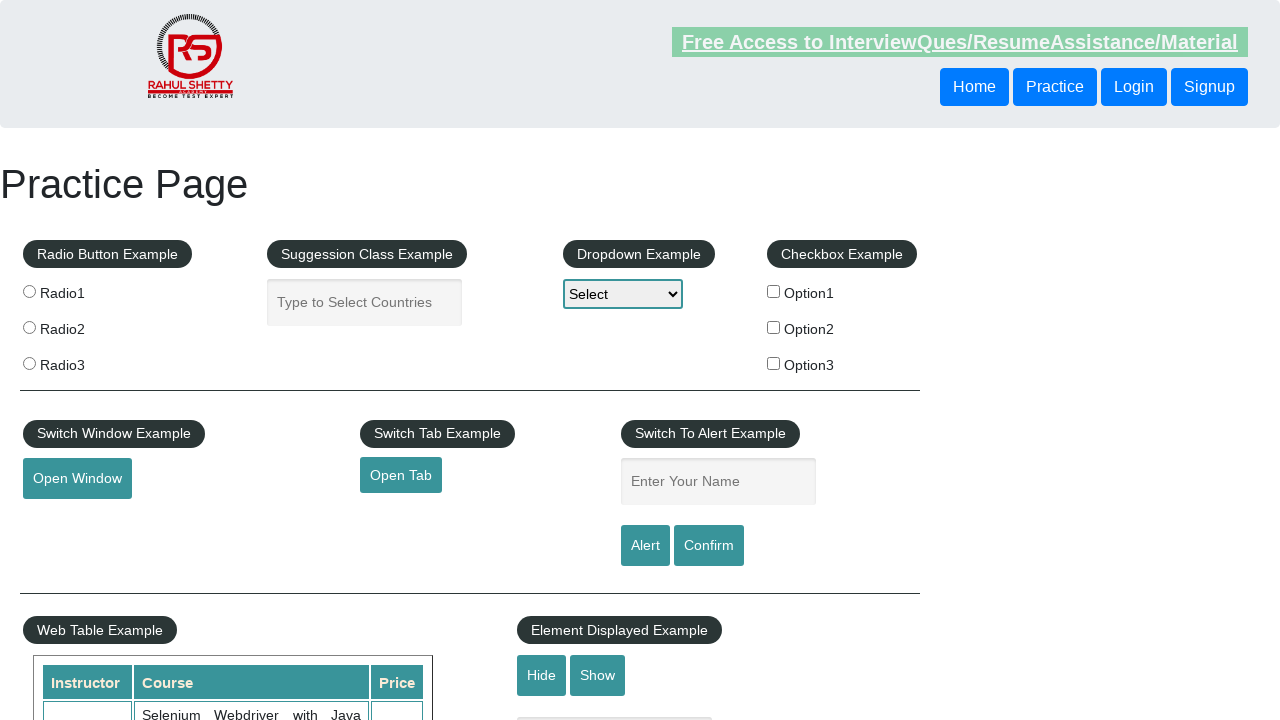

Verified footer link has valid href: #
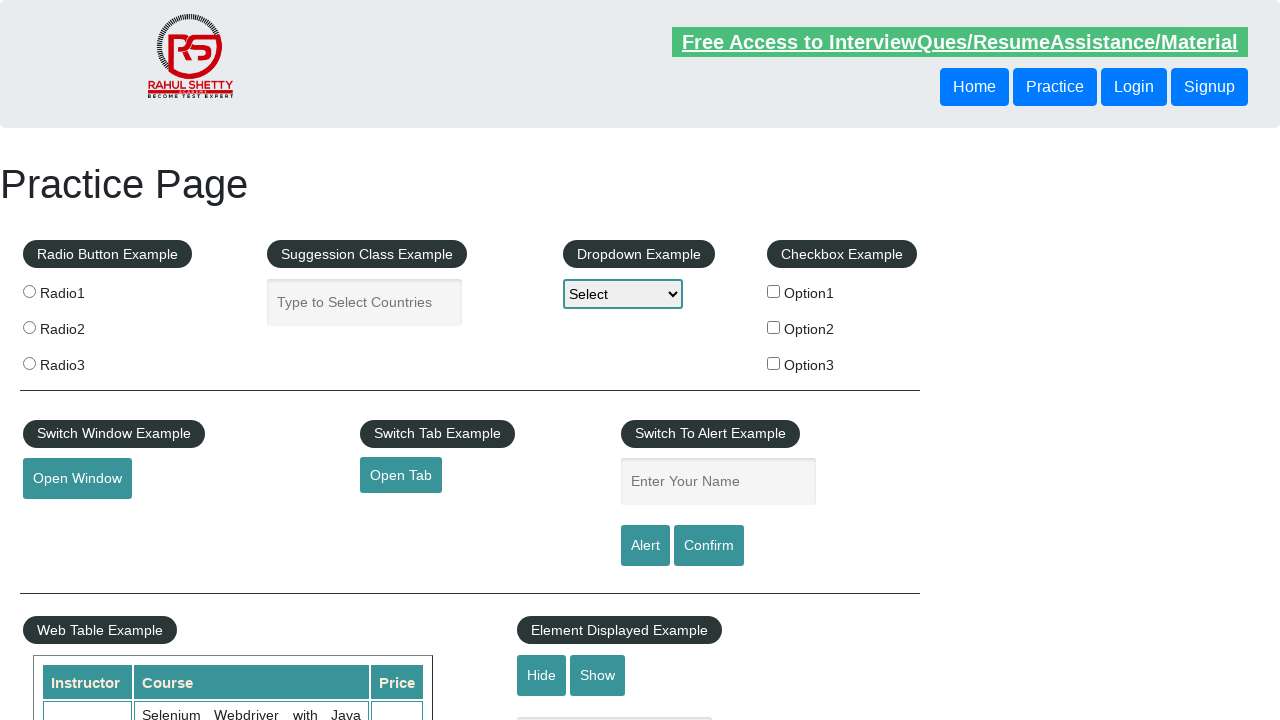

Verified footer link has valid href: http://www.restapitutorial.com/
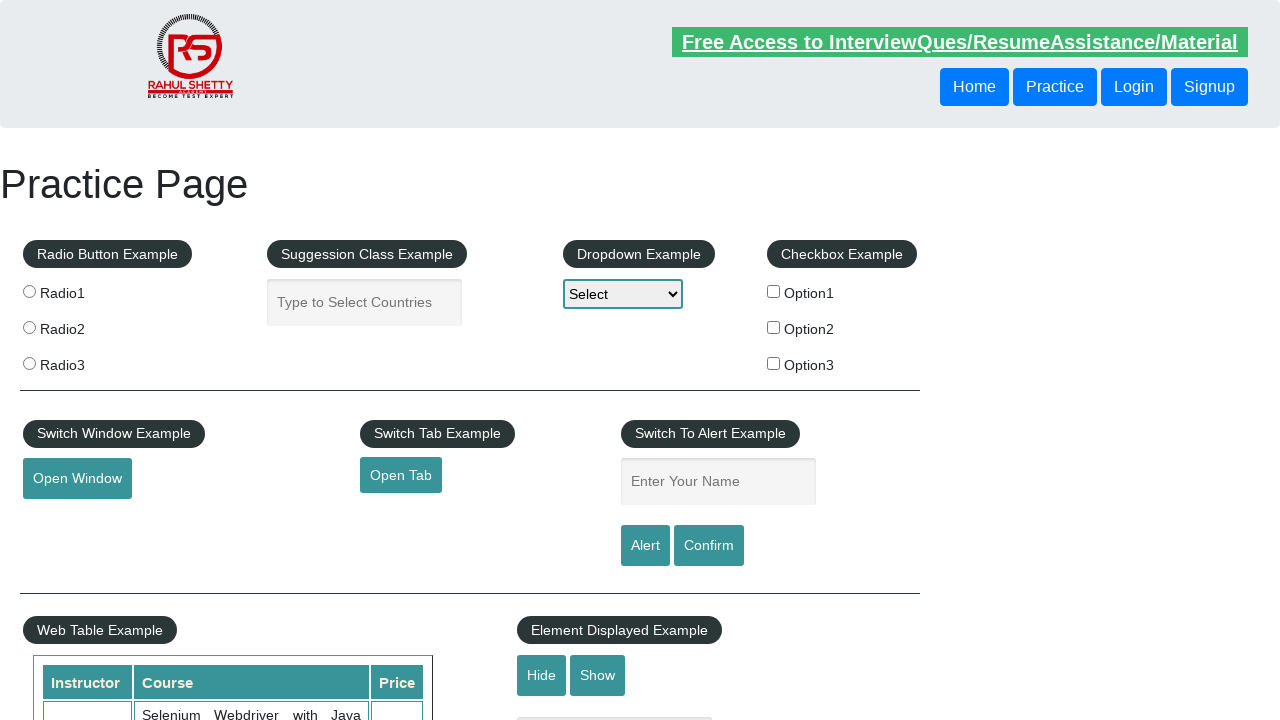

Verified footer link has valid href: https://www.soapui.org/
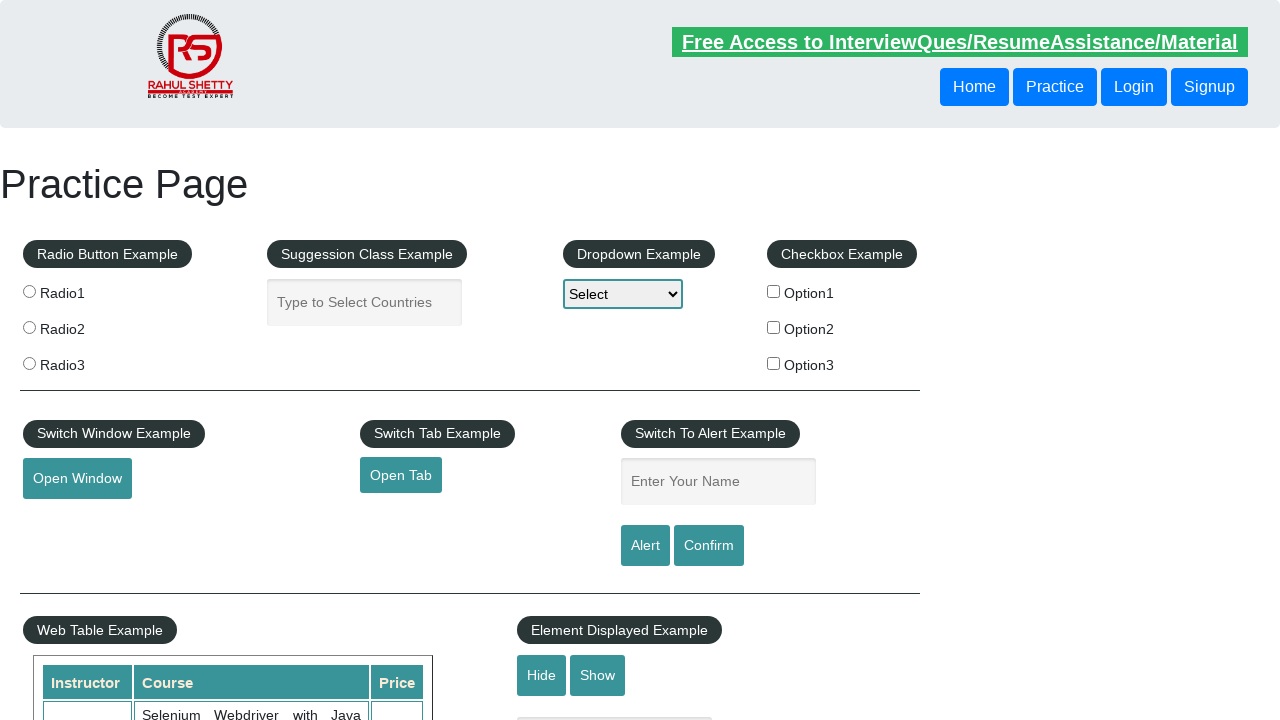

Verified footer link has valid href: https://courses.rahulshettyacademy.com/p/appium-tutorial
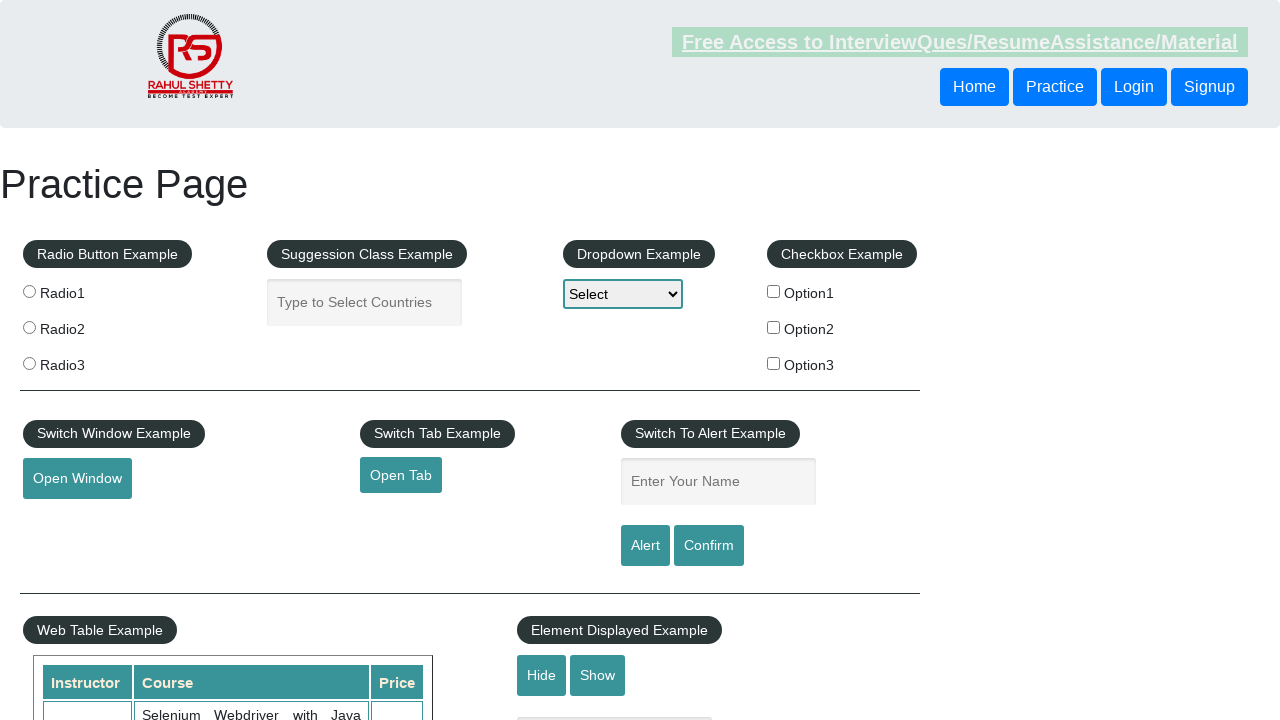

Verified footer link has valid href: https://jmeter.apache.org/
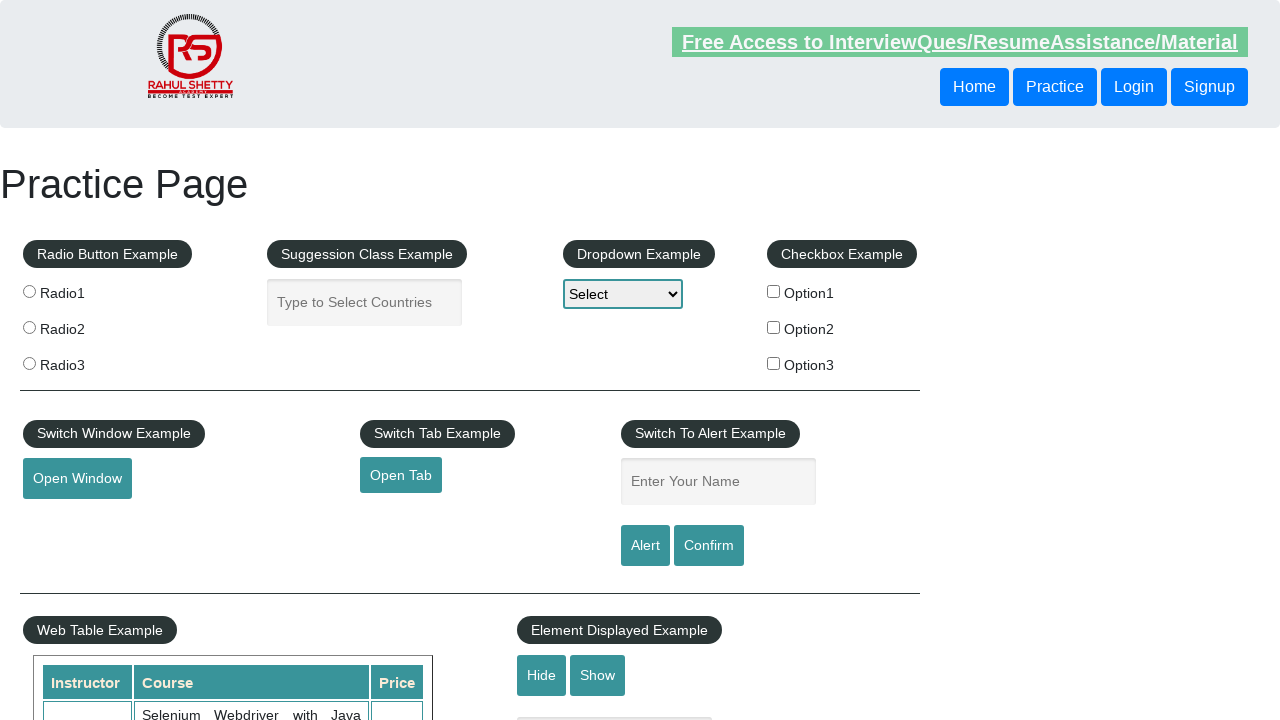

Verified footer link has valid href: #
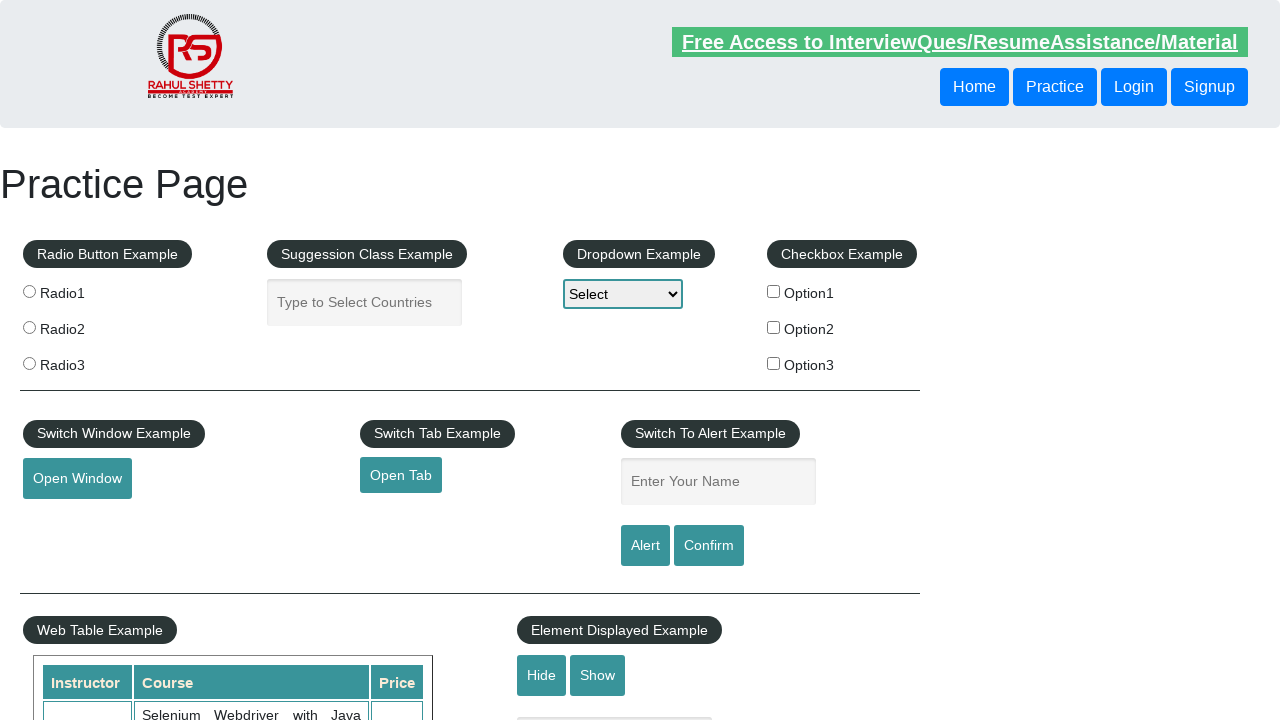

Verified footer link has valid href: https://rahulshettyacademy.com/brokenlink
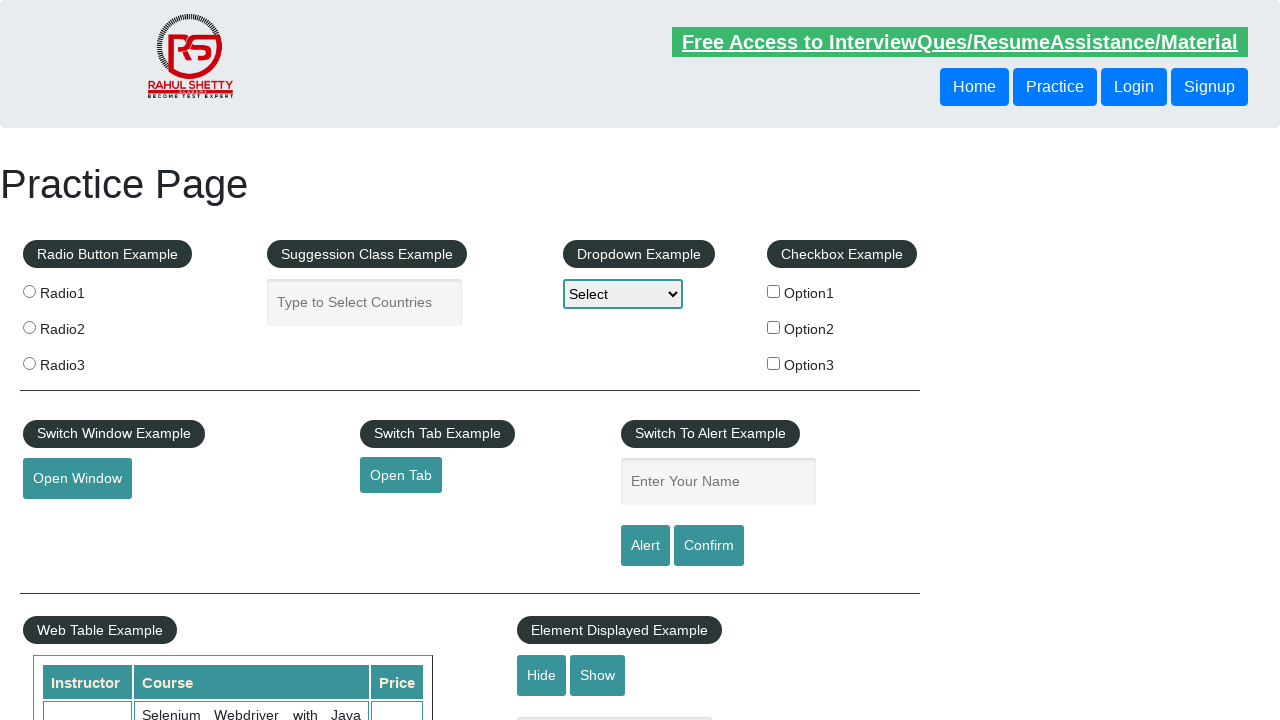

Verified footer link has valid href: #
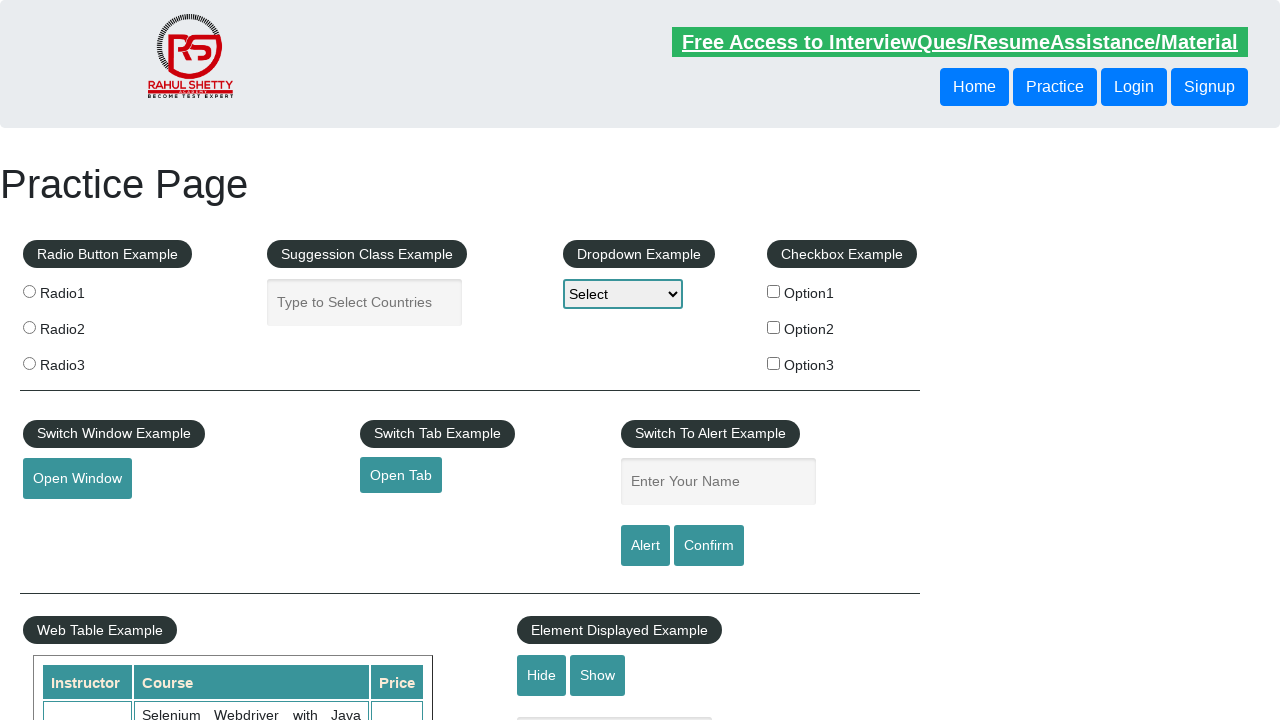

Verified footer link has valid href: #
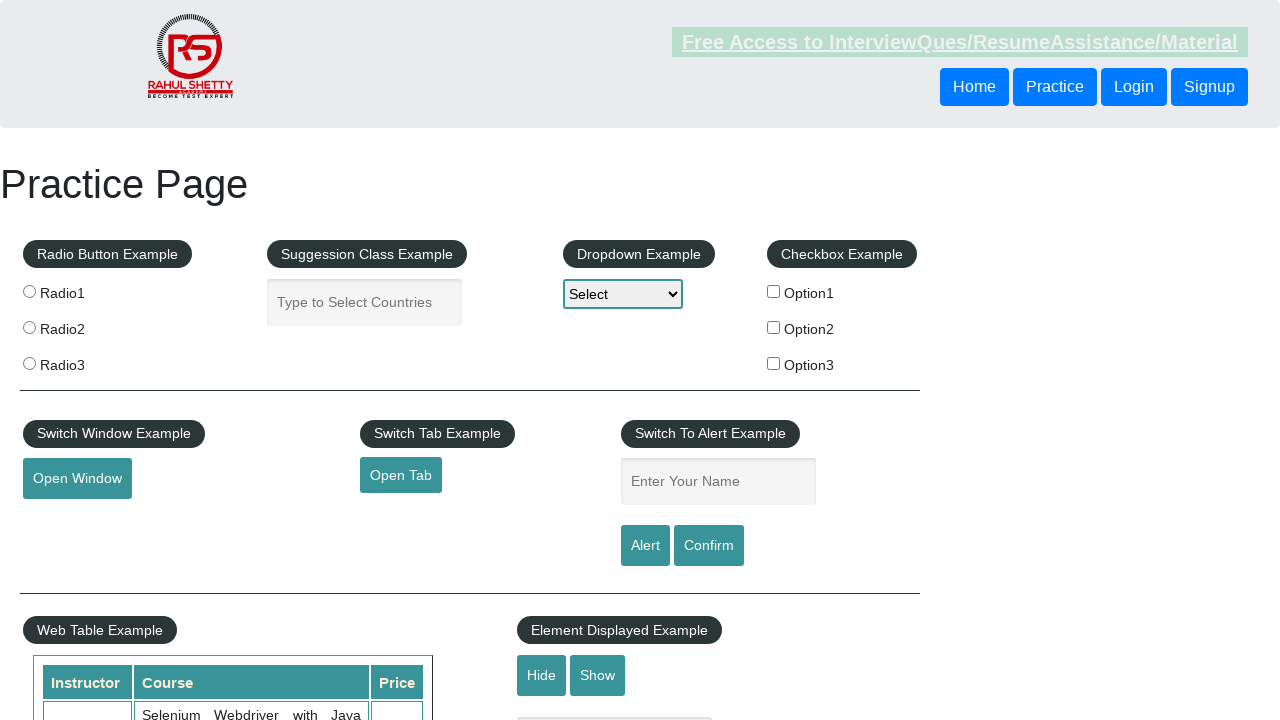

Verified footer link has valid href: #
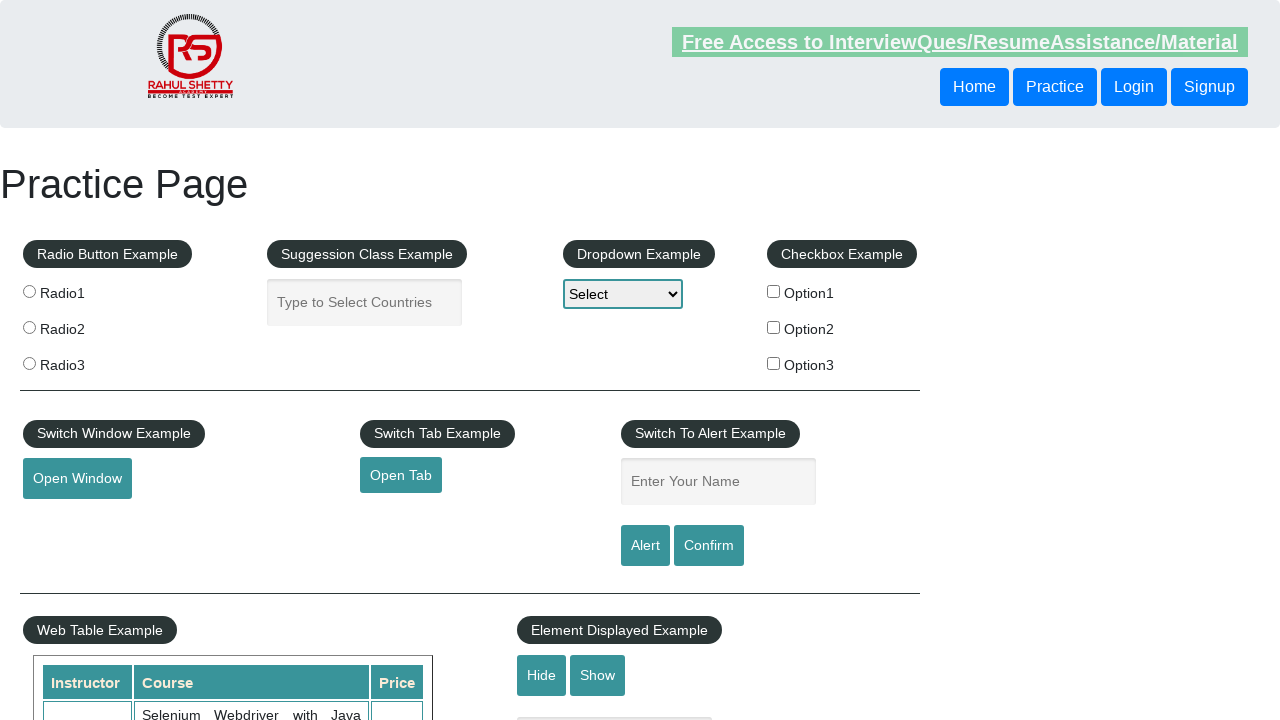

Verified footer link has valid href: #
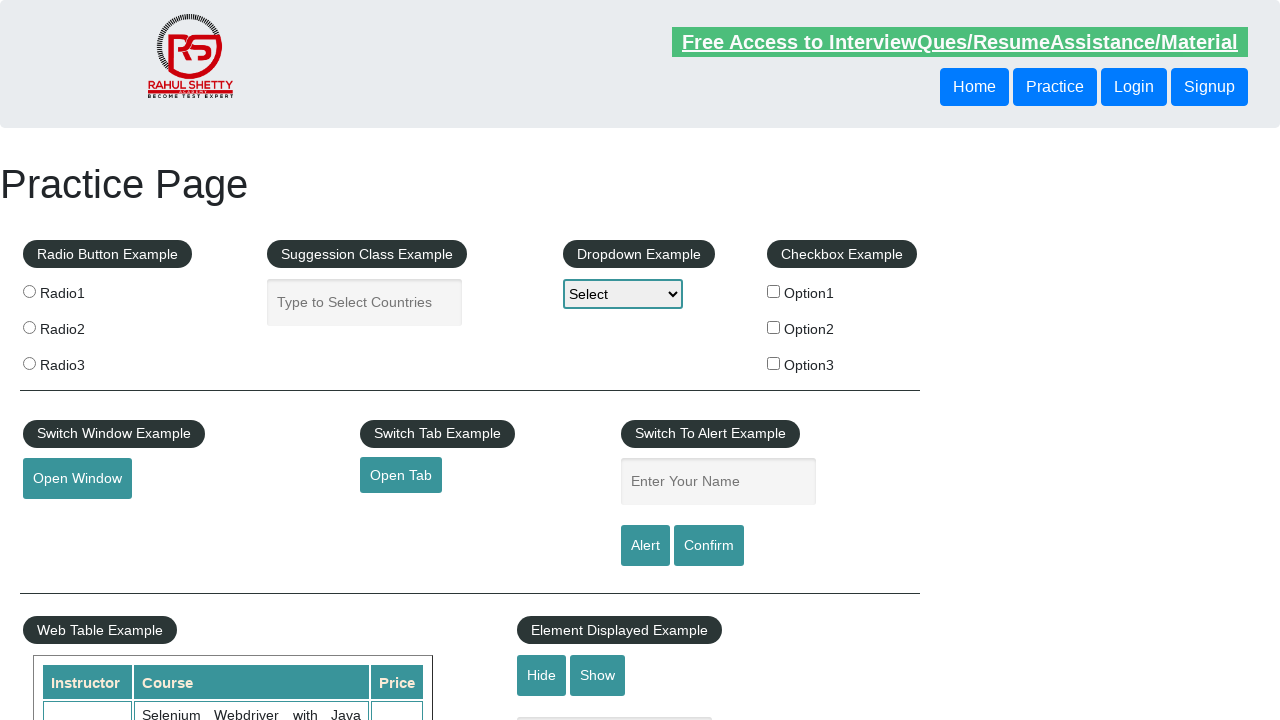

Verified footer link has valid href: #
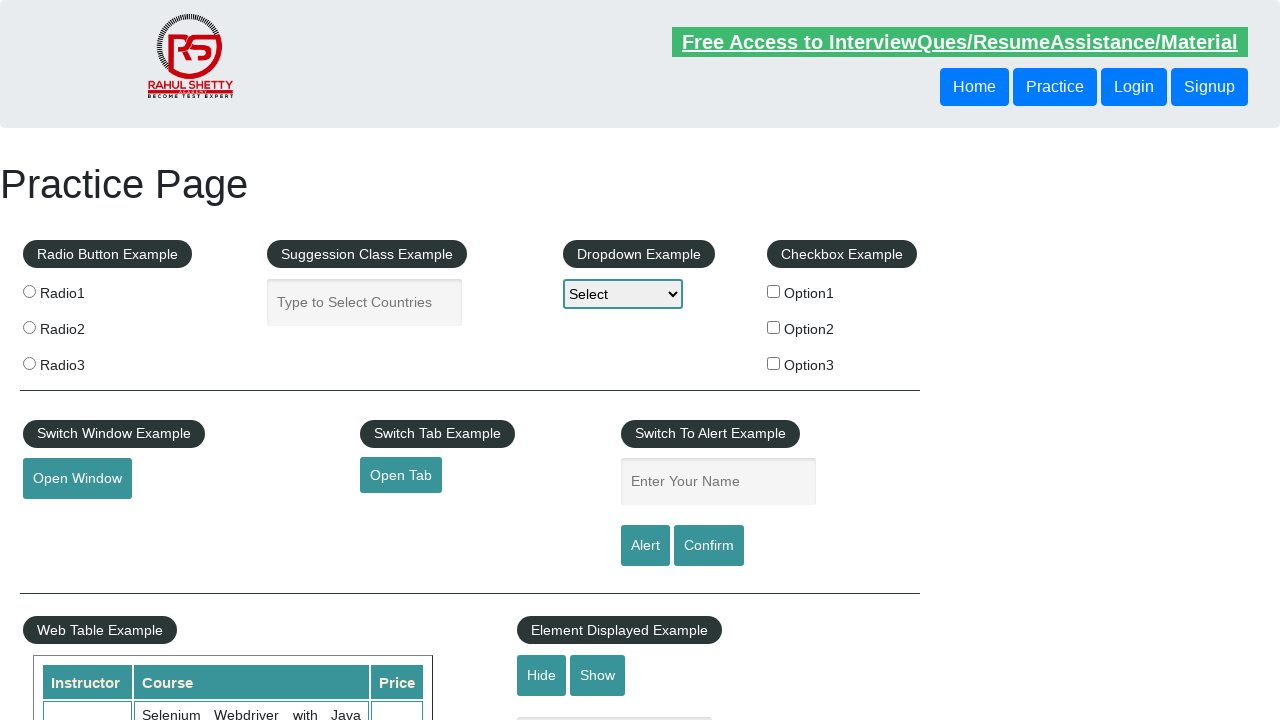

Verified footer link has valid href: #
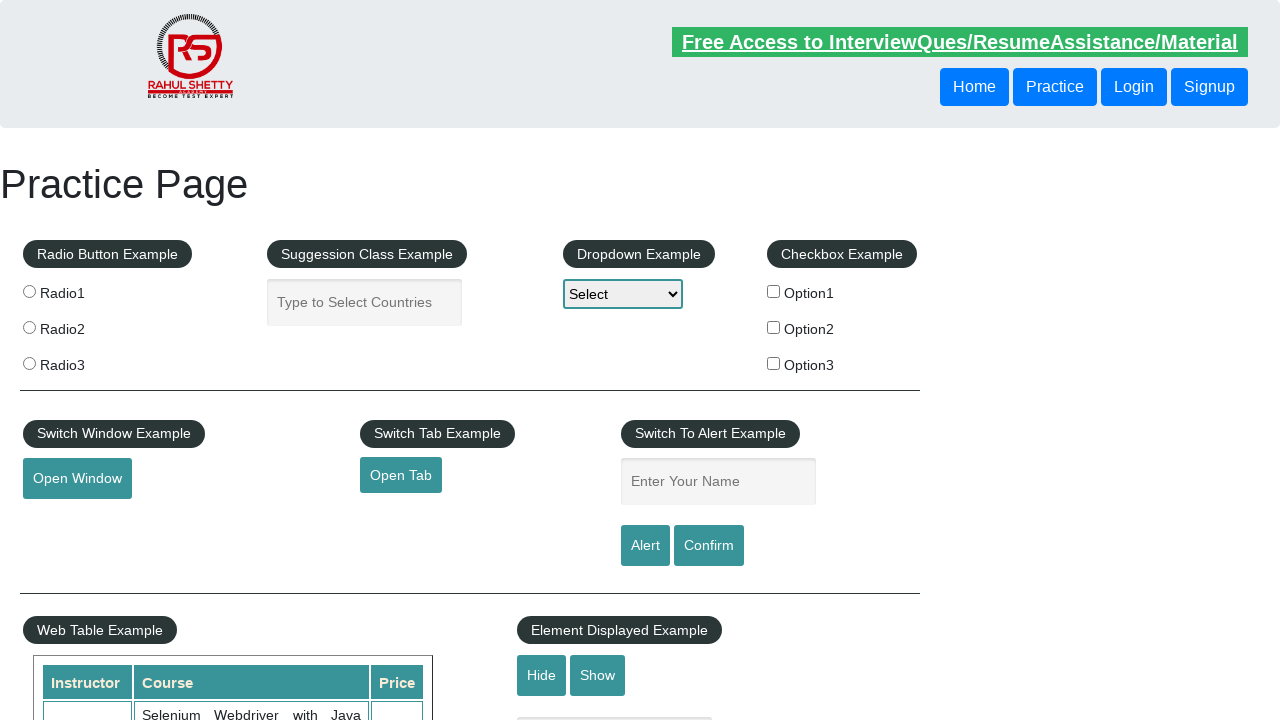

Verified footer link has valid href: #
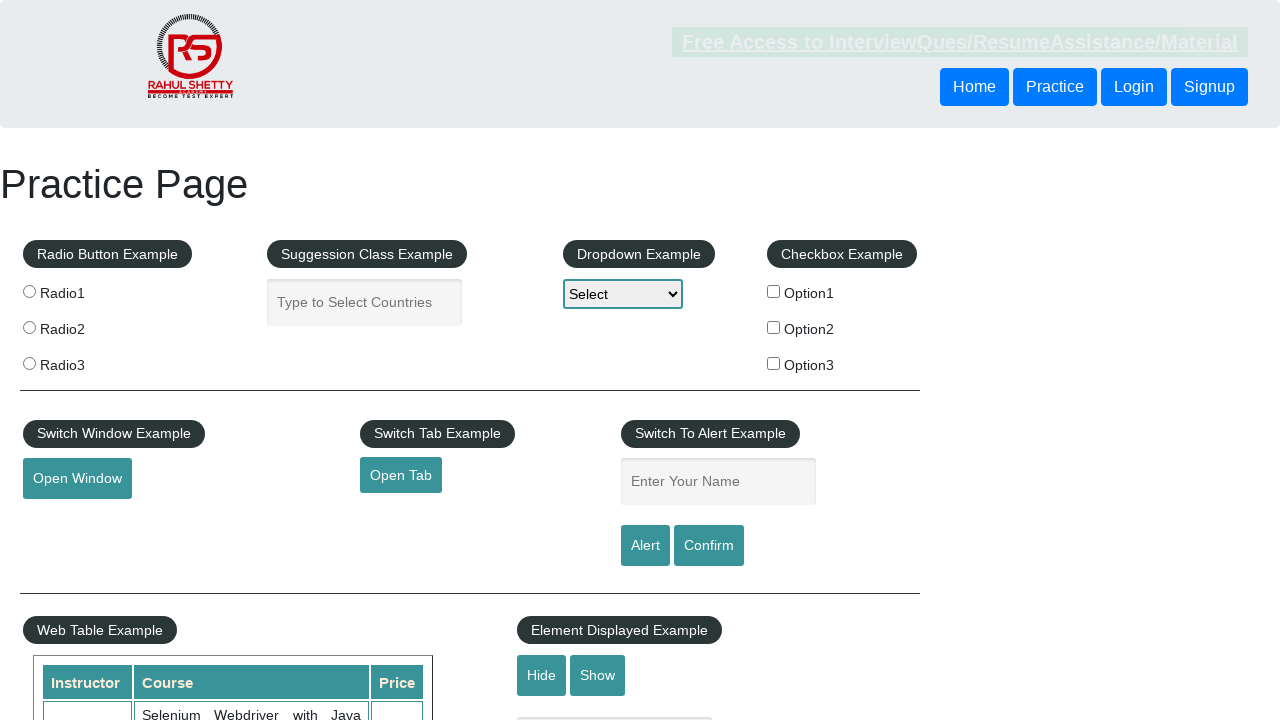

Verified footer link has valid href: #
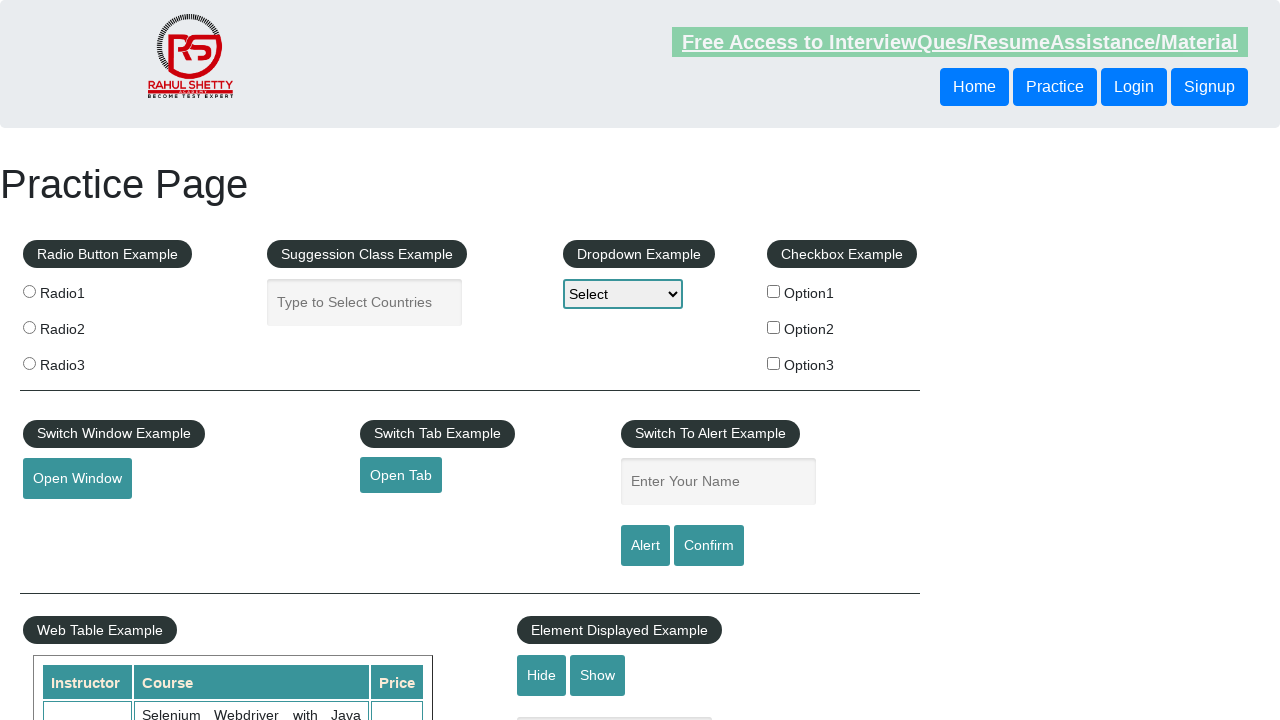

Verified footer link has valid href: #
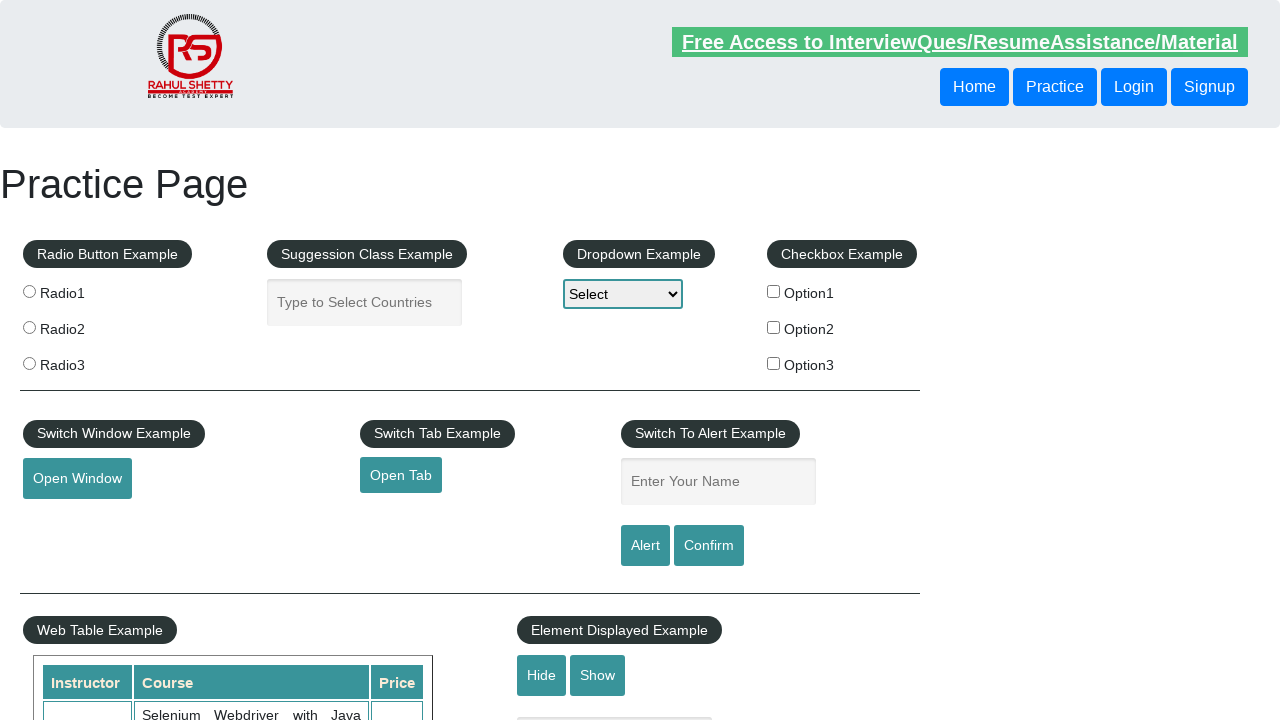

Verified footer link has valid href: #
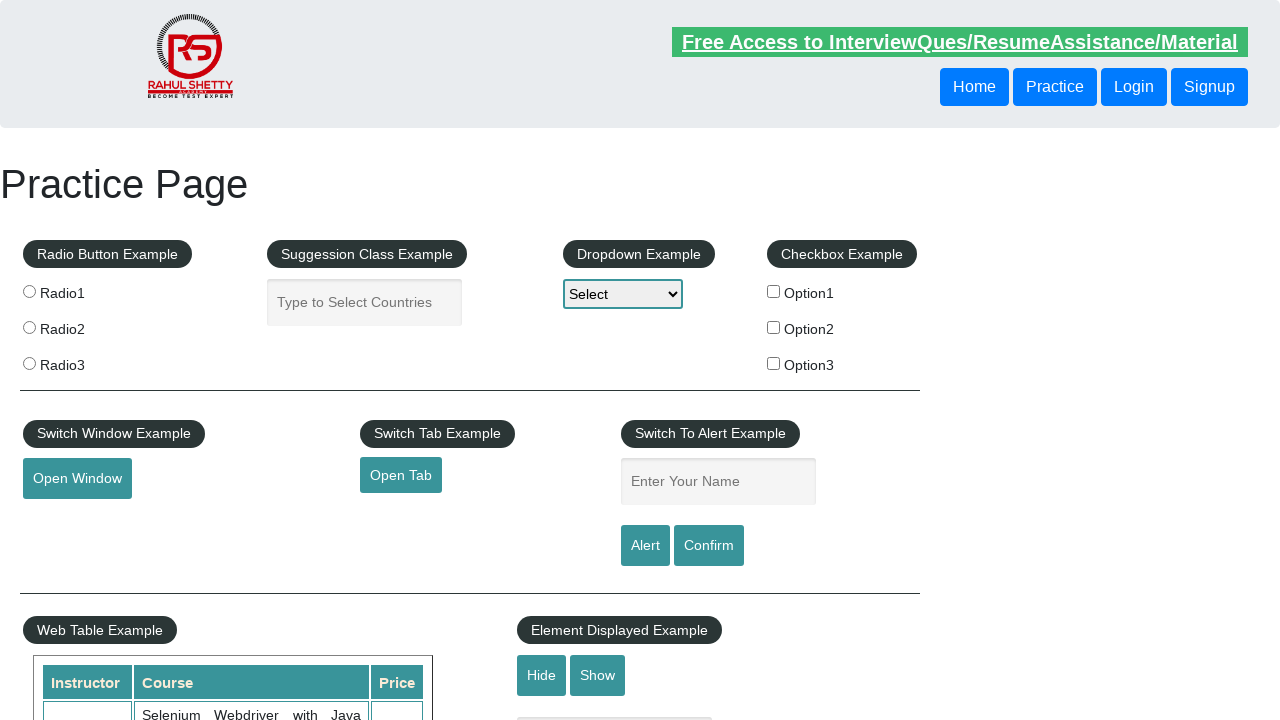

Verified footer link has valid href: #
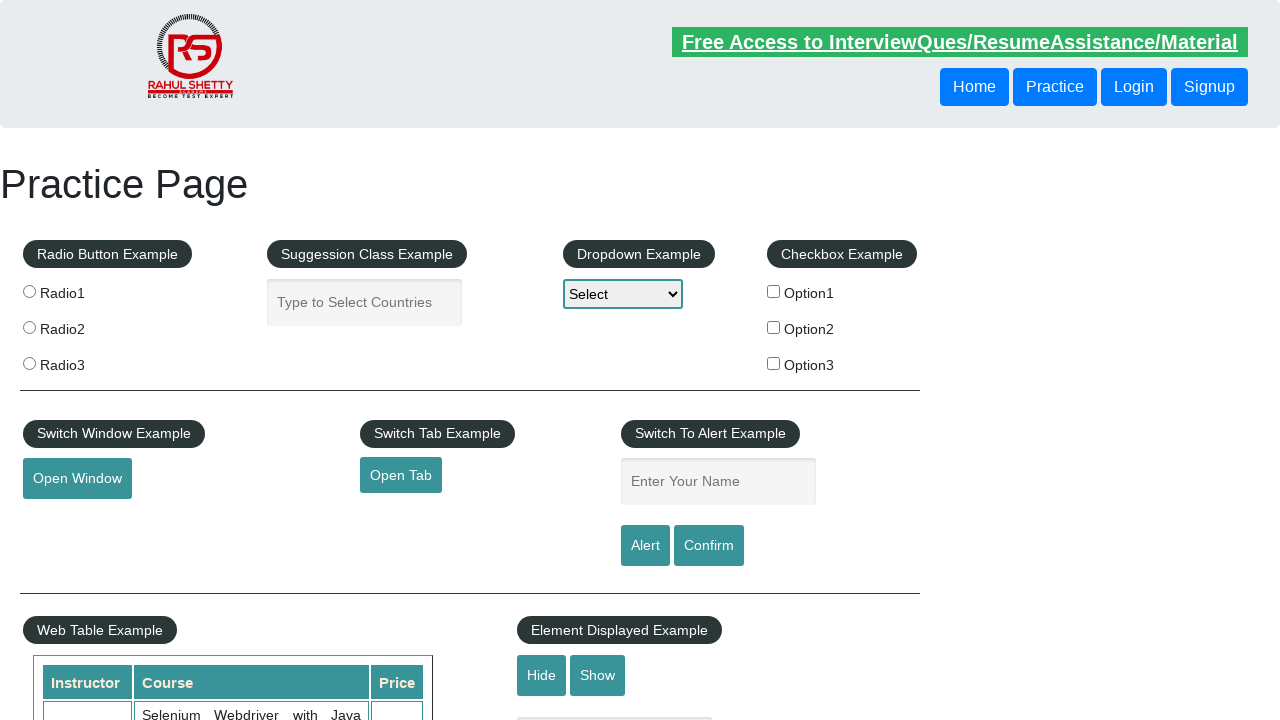

Verified footer link has valid href: #
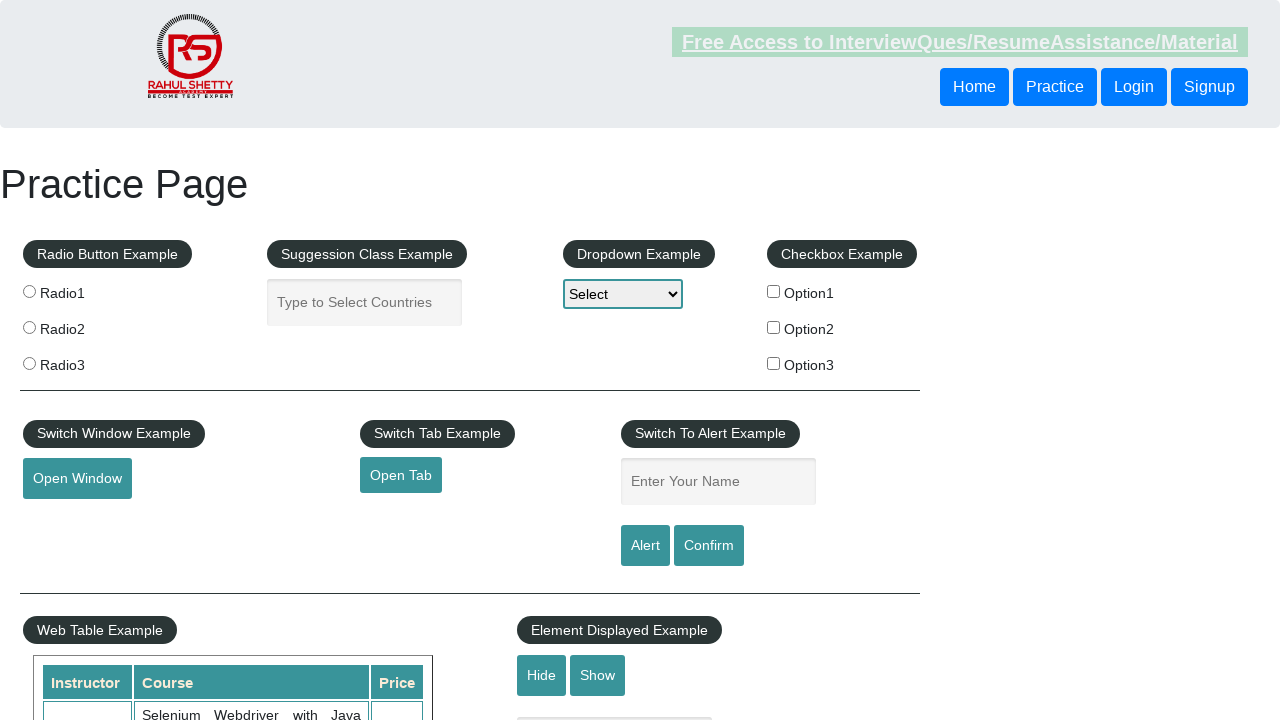

Verified footer link has valid href: #
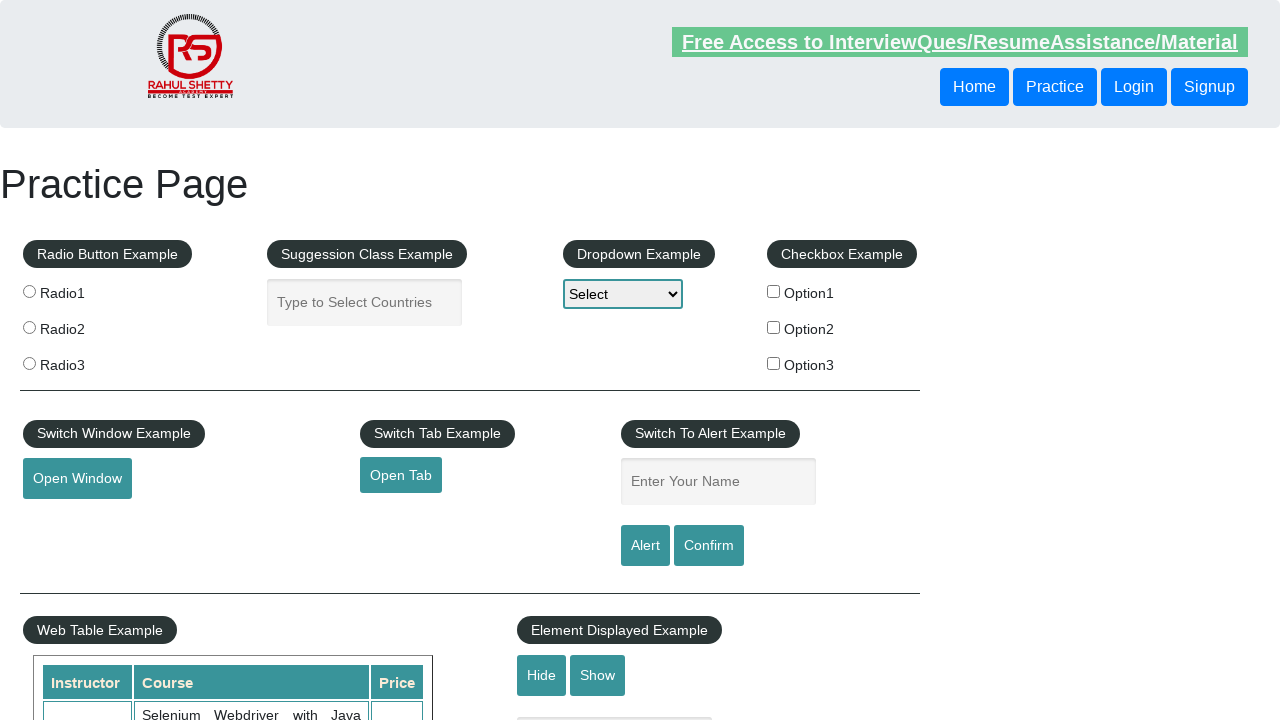

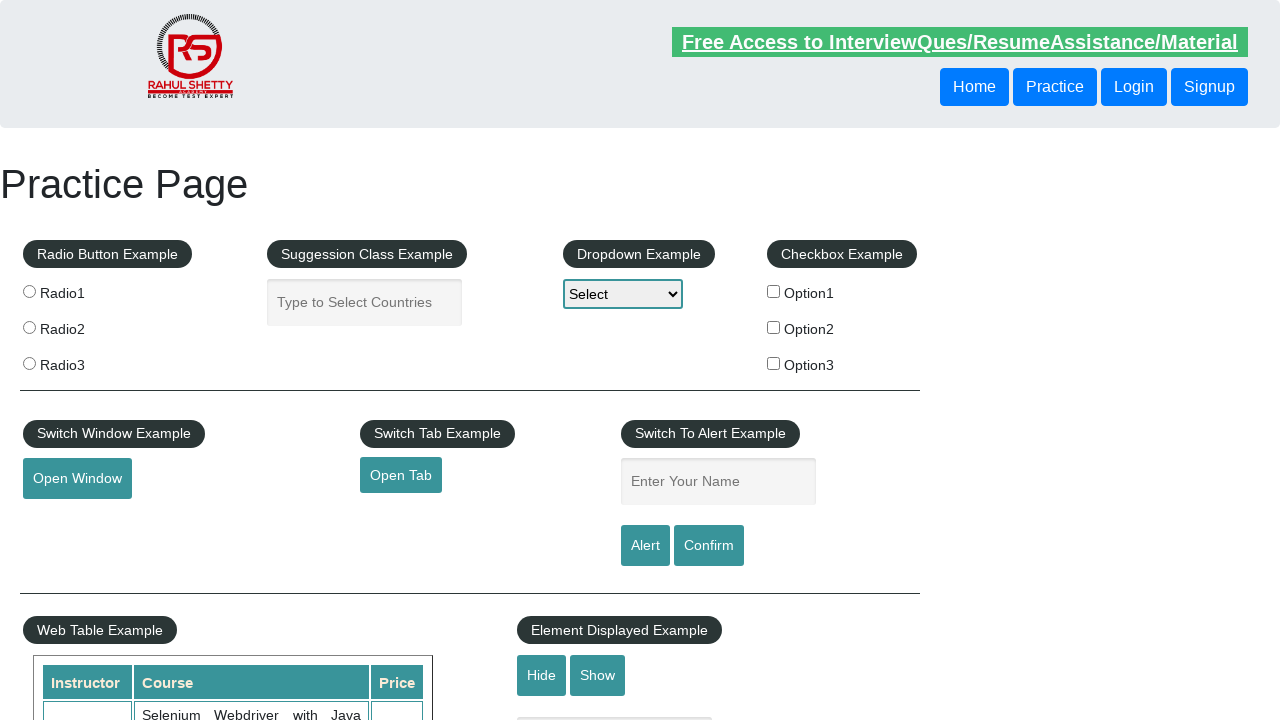